Navigates to text box page, enters a valid email, clicks submit, and verifies the output displays the entered email.

Starting URL: https://demoqa.com/elements

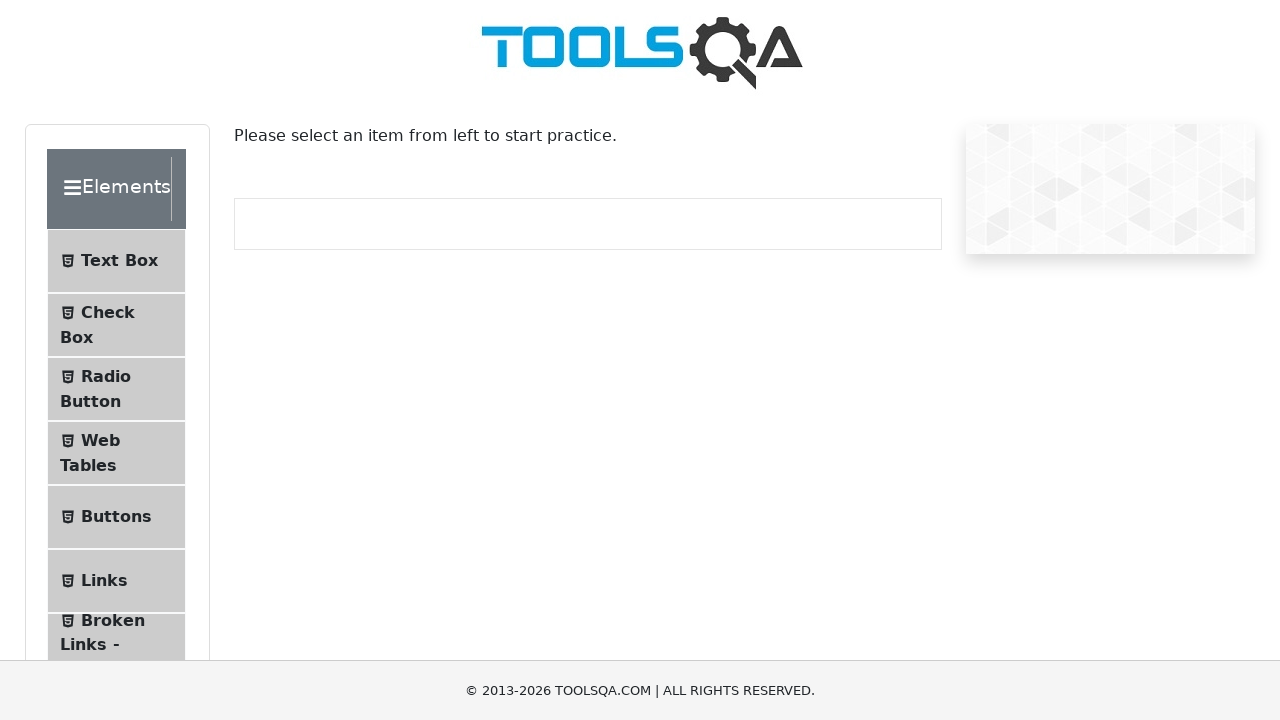

Clicked on Text Box menu item at (119, 261) on internal:text="Text Box"i
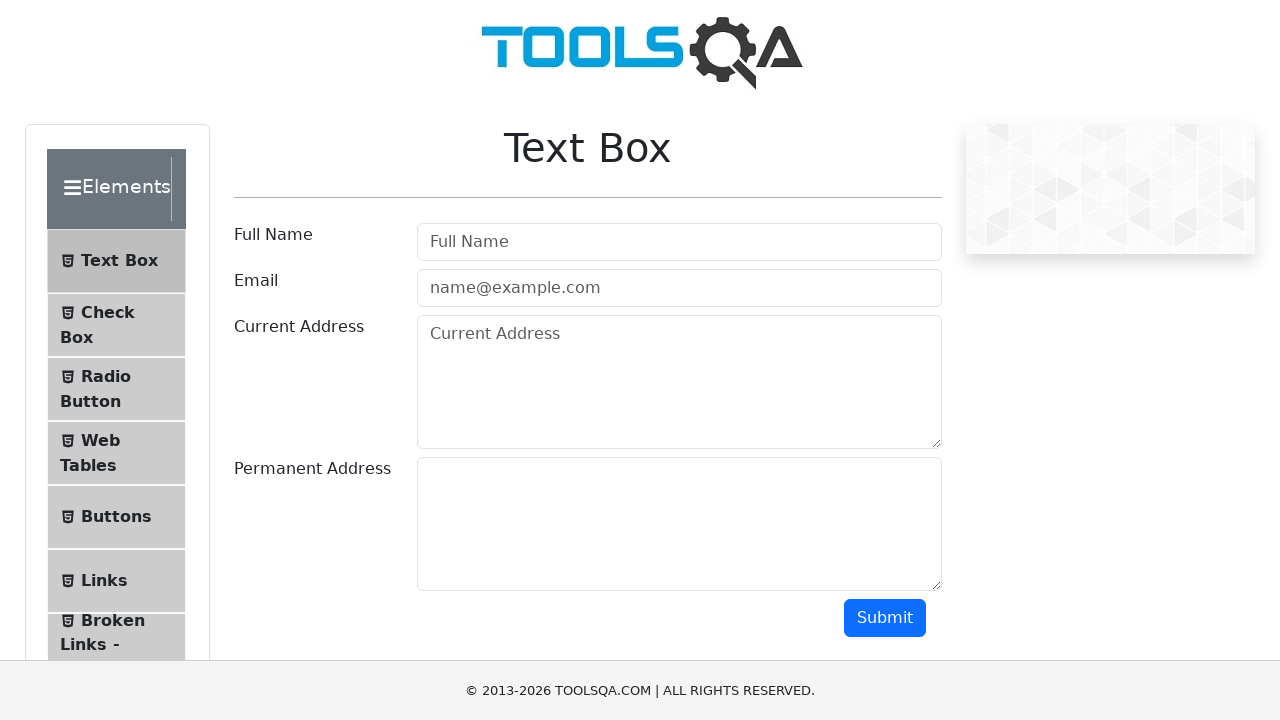

Waited for navigation to text-box page
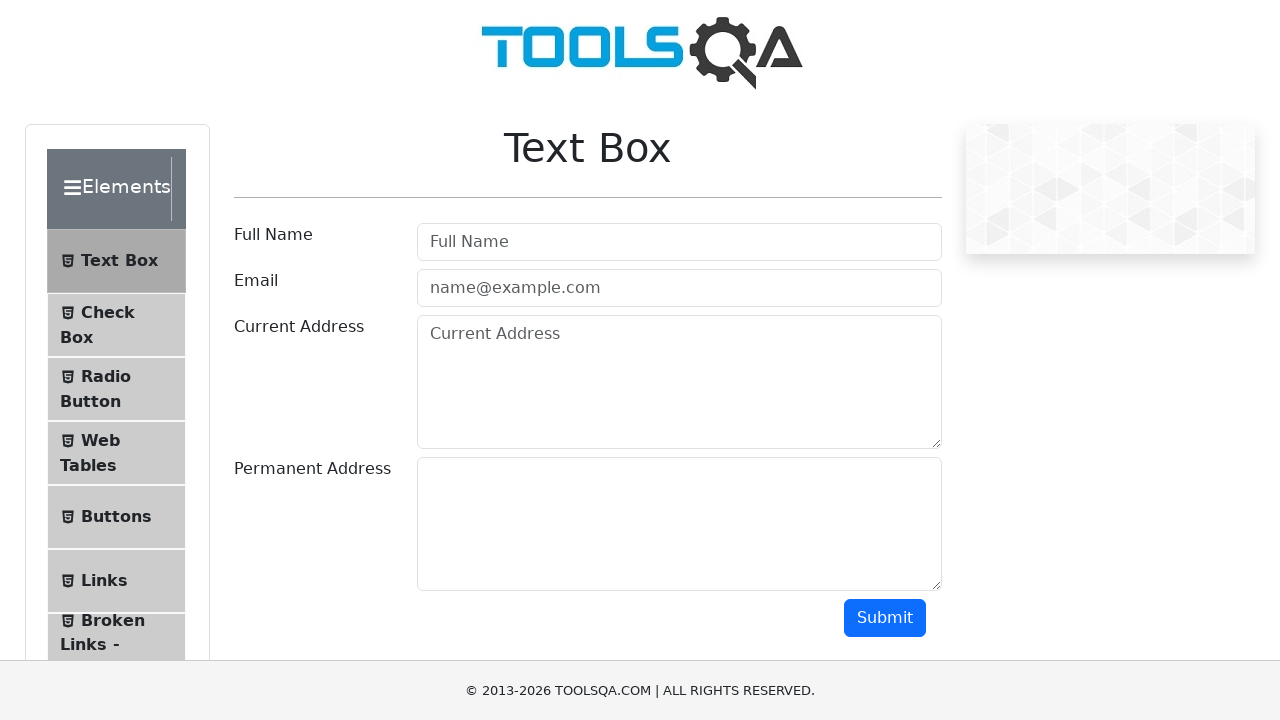

Filled email input field with 'test@test.com' on internal:attr=[placeholder="name@example.com"i]
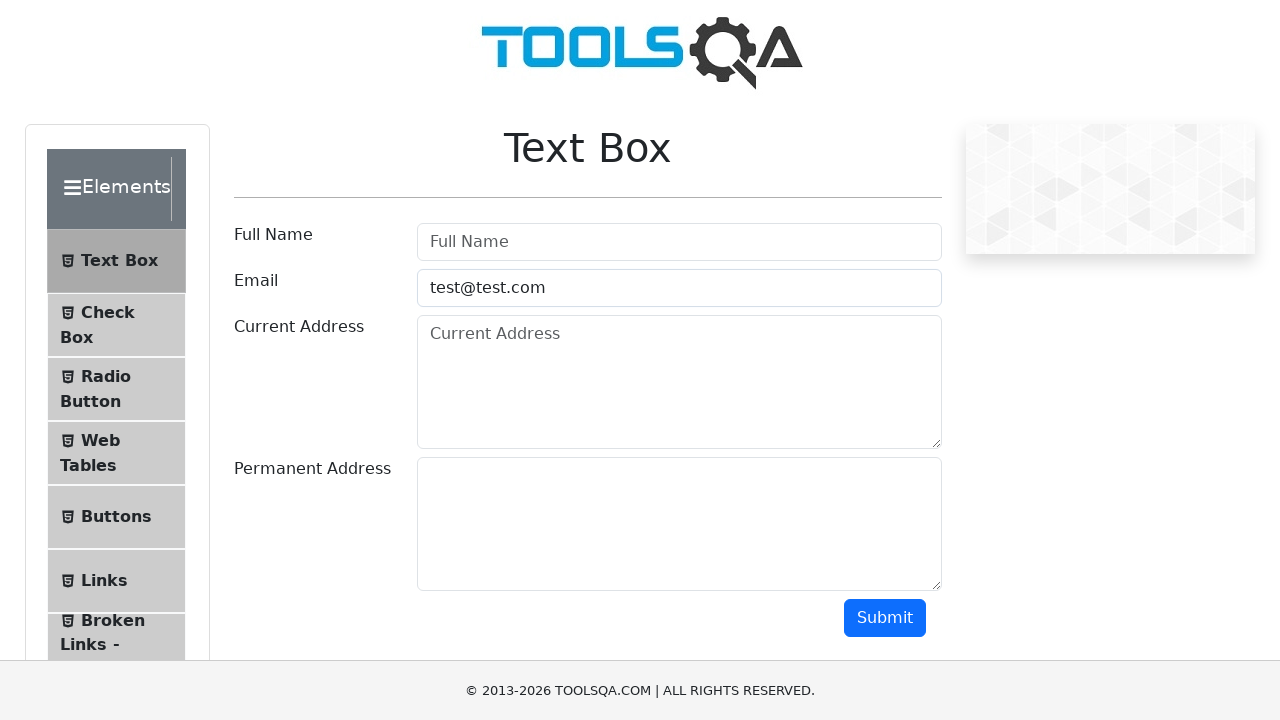

Clicked Submit button at (885, 618) on internal:role=button[name="Submit"i]
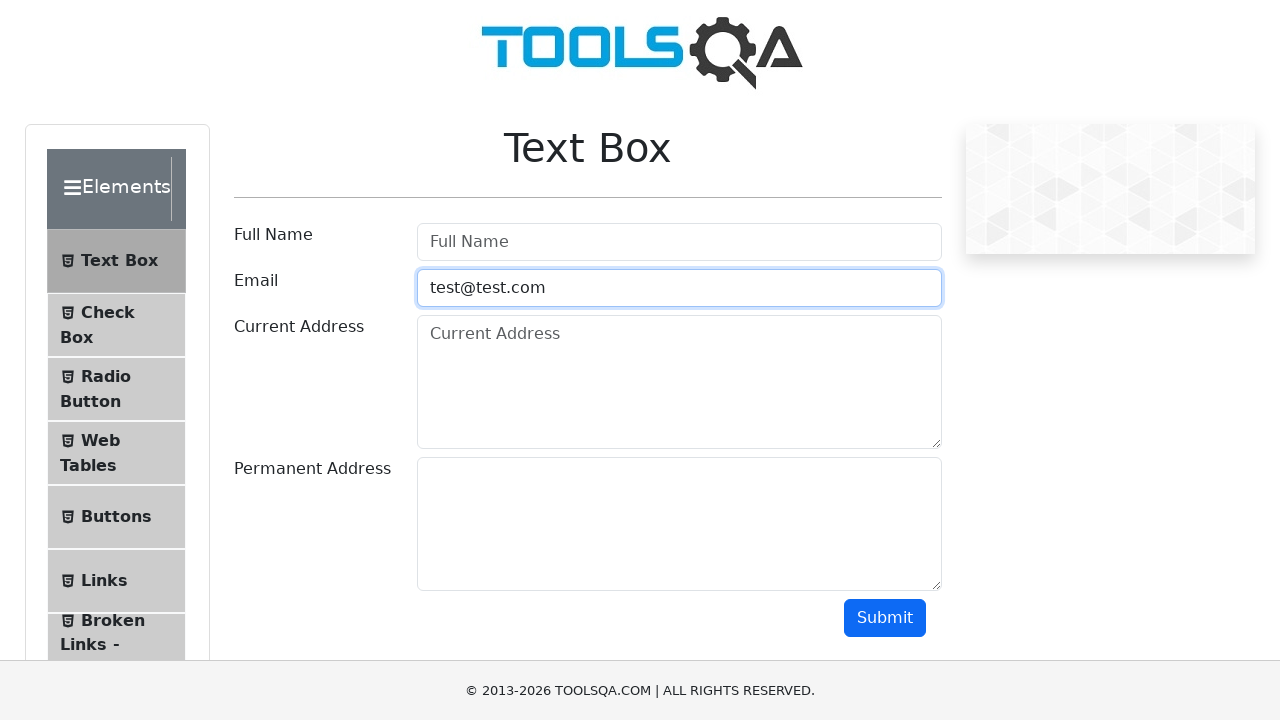

Verified output email text 'Email:test@test.com' is visible
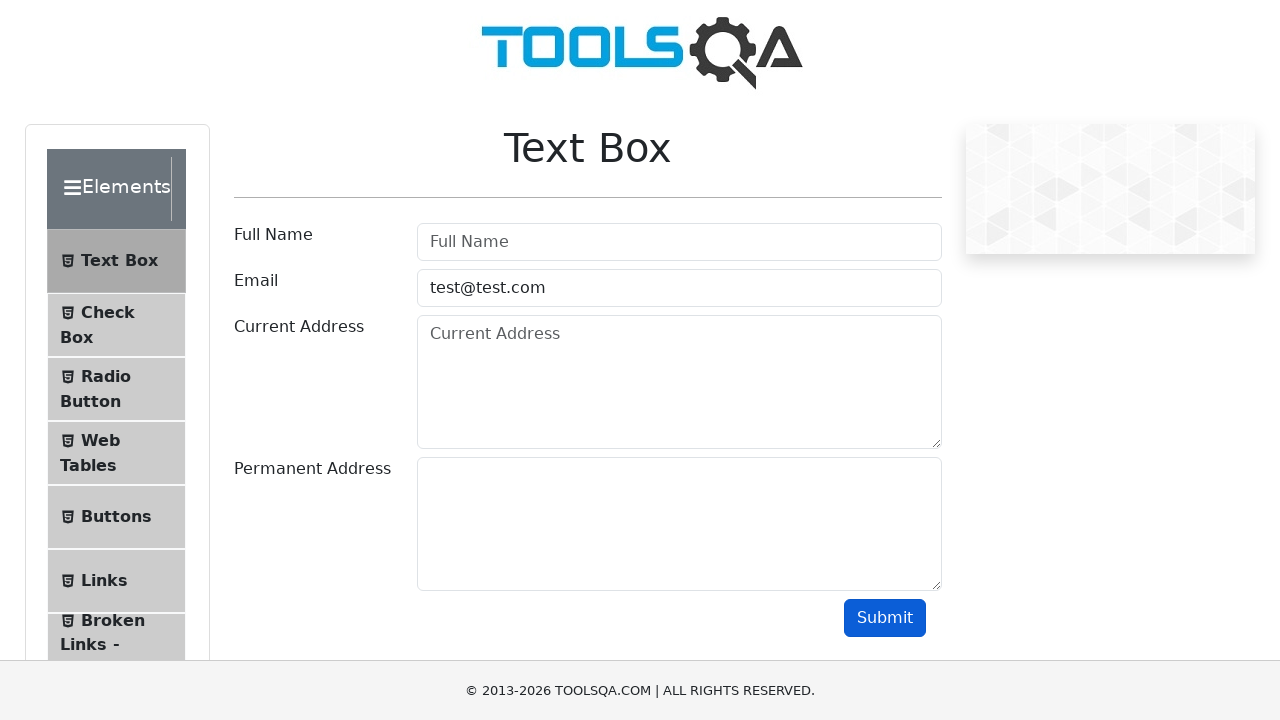

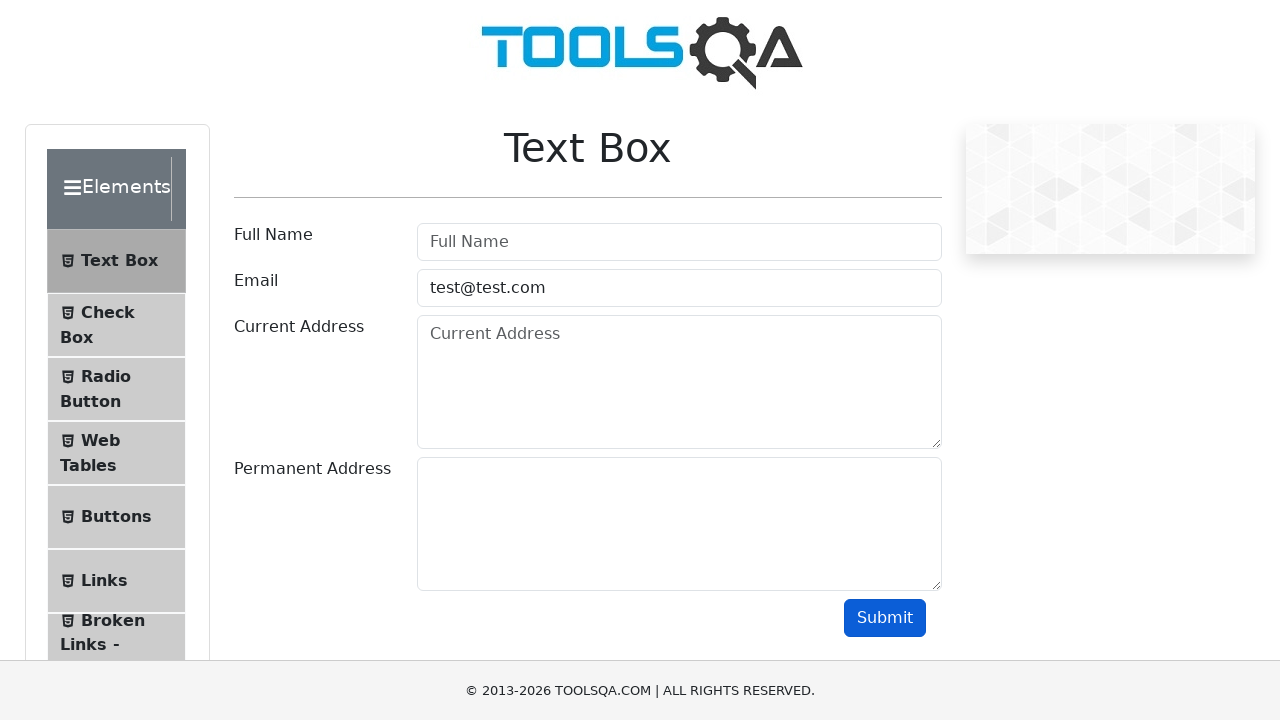